Demonstrates basic browser navigation by opening a page and clicking on a link with text "OrangeHRM, Inc" (likely a footer link to the company website).

Starting URL: https://opensource-demo.orangehrmlive.com/web/index.php/auth/login

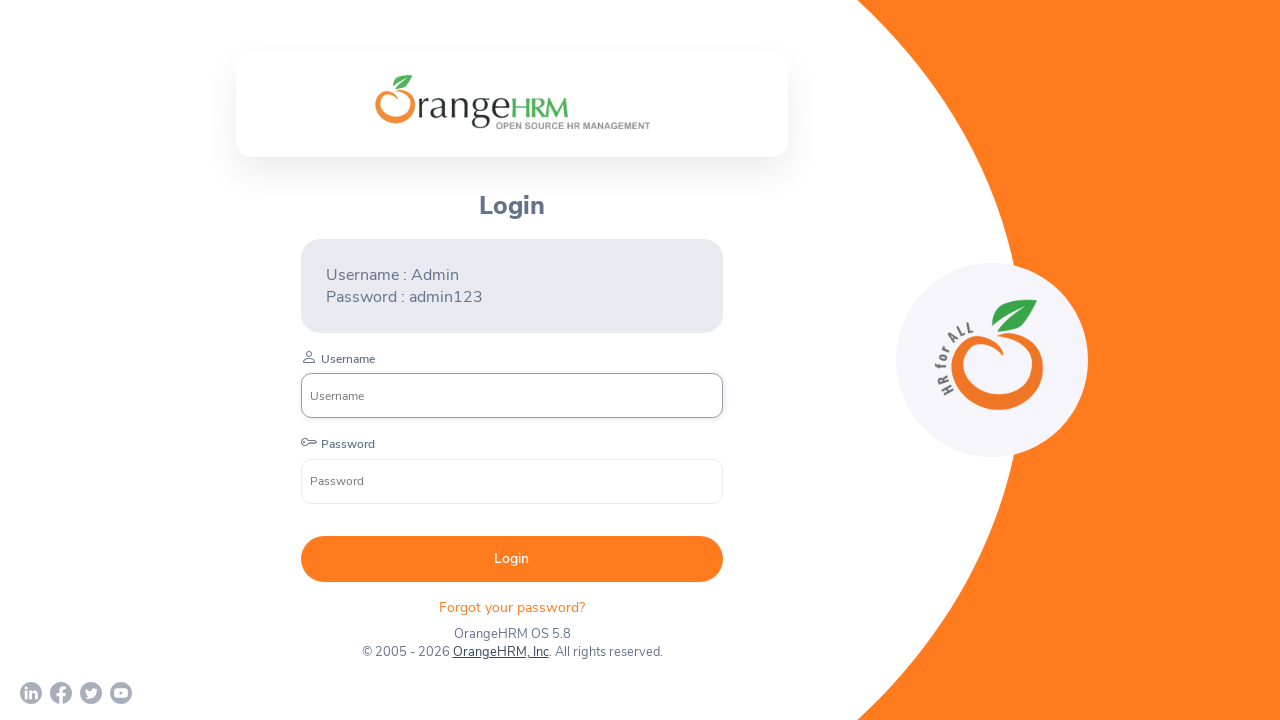

Waited for page to load (networkidle)
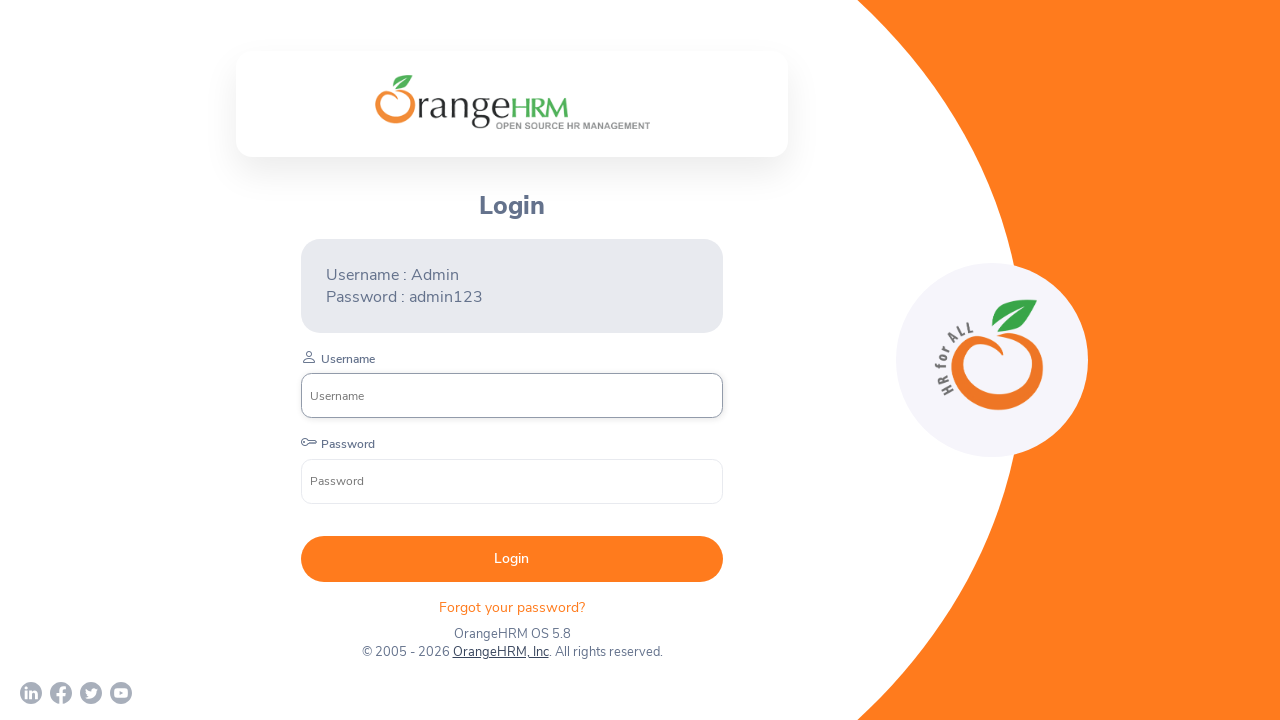

Clicked on 'OrangeHRM, Inc' footer link at (500, 652) on text=OrangeHRM, Inc
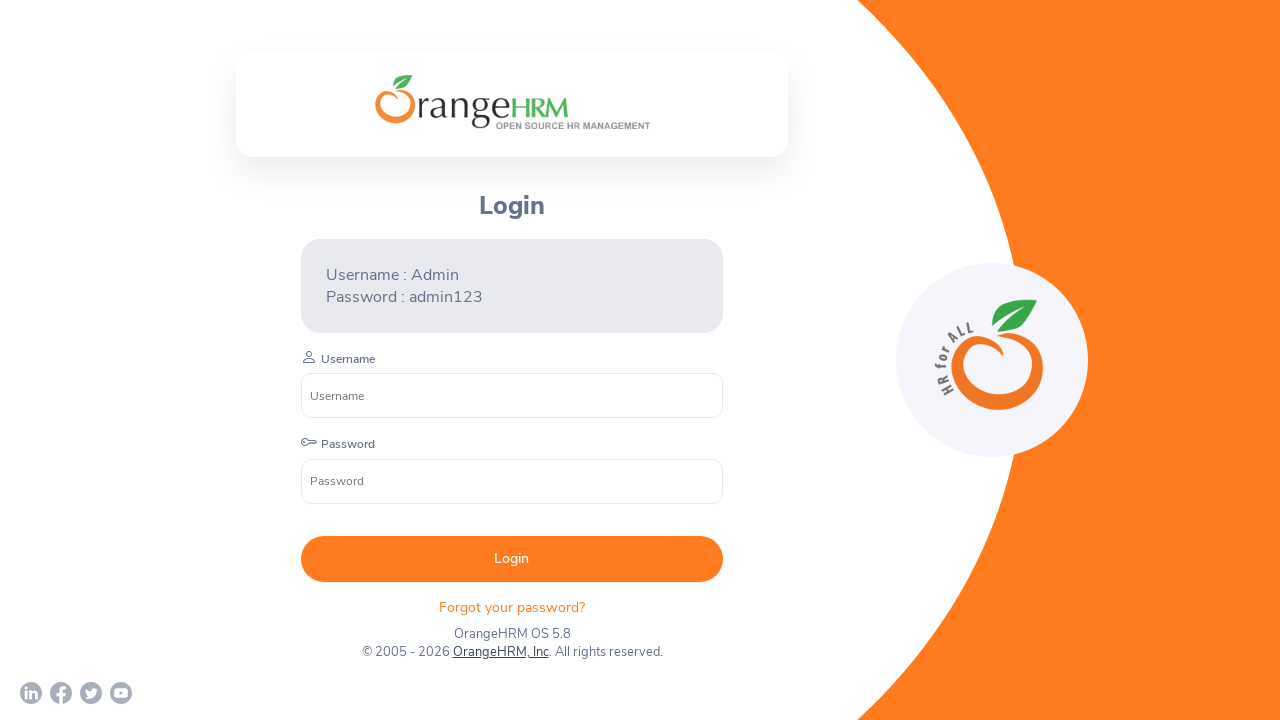

Waited for navigation to complete (networkidle)
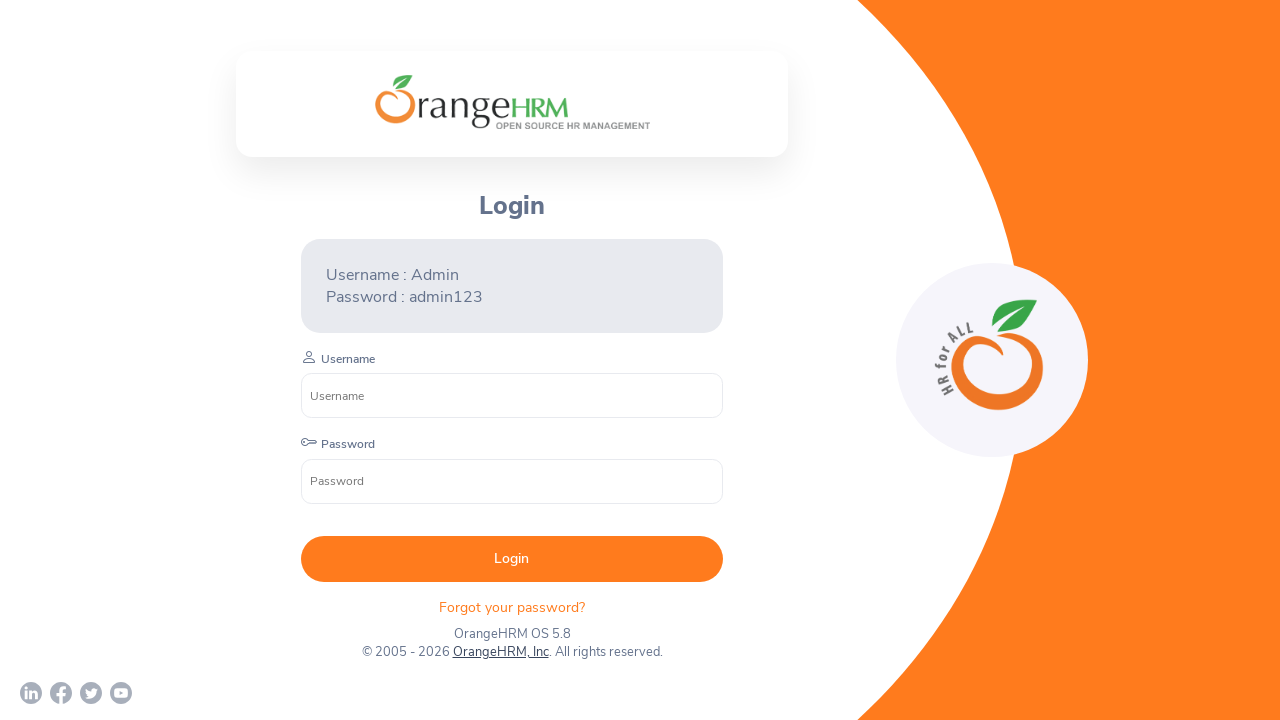

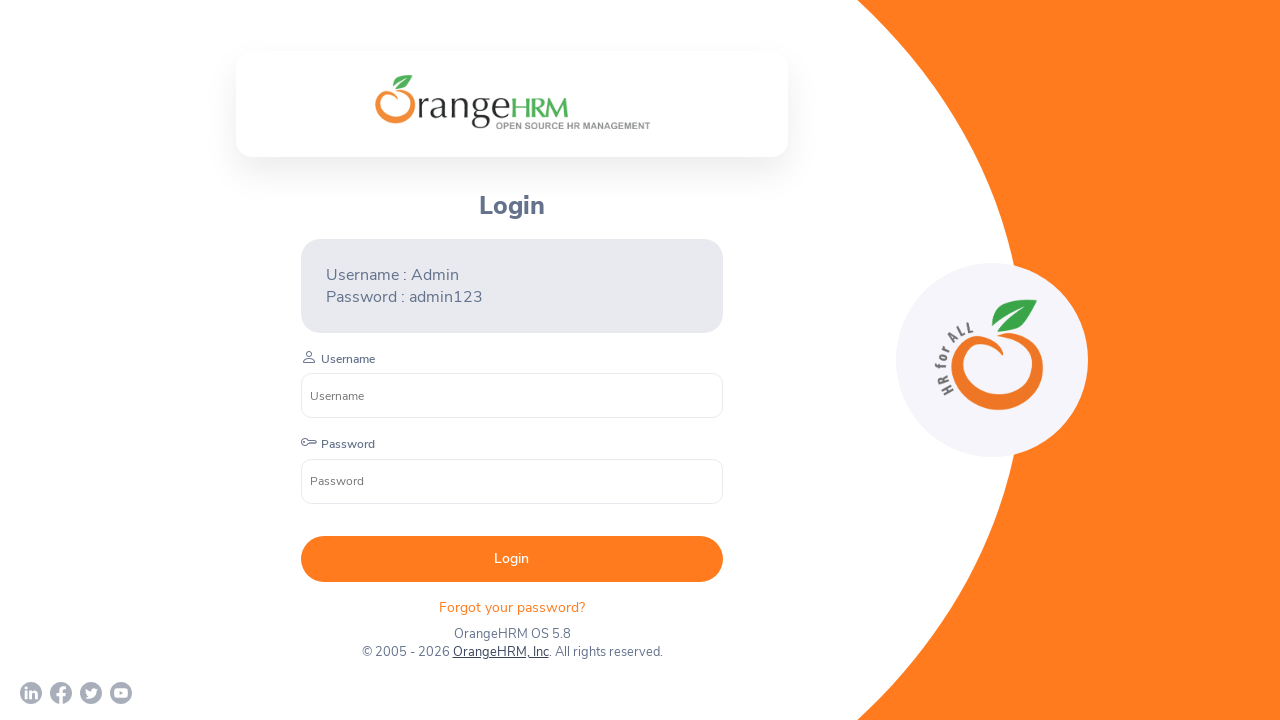